Tests the Python.org search functionality by entering "pycon" as a search query and verifying results are returned

Starting URL: http://www.python.org

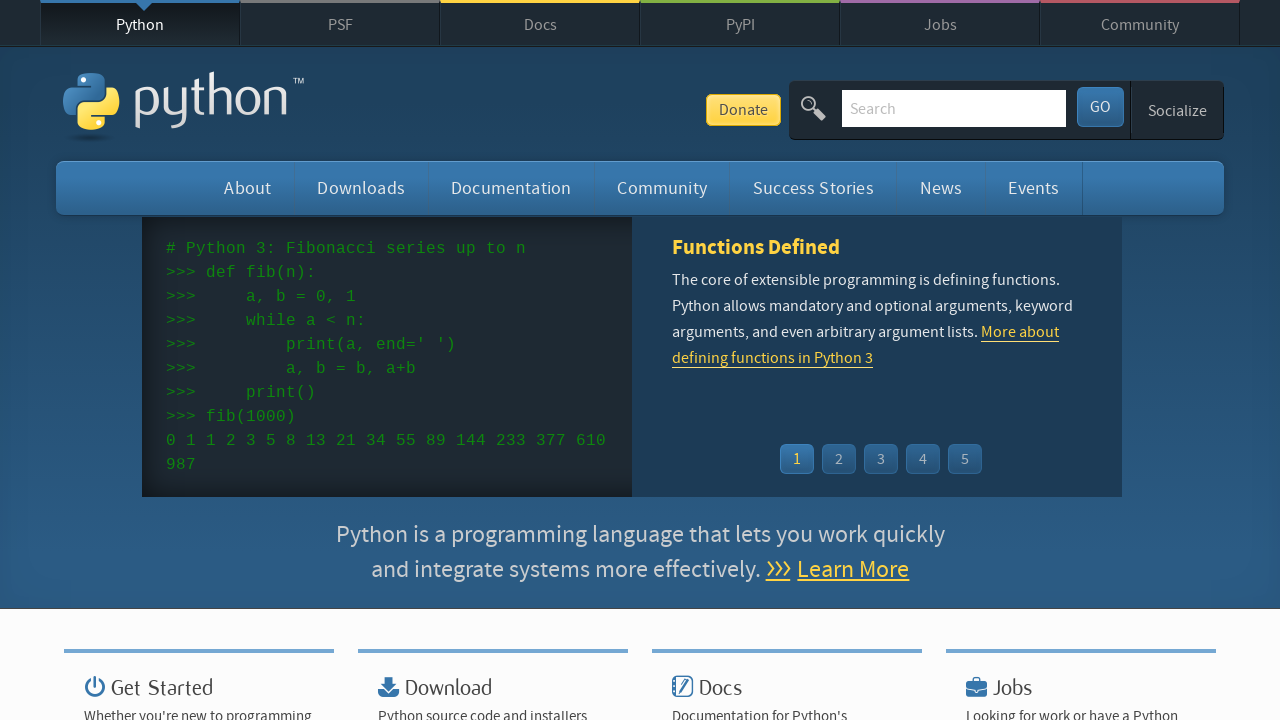

Verified 'Python' is in page title
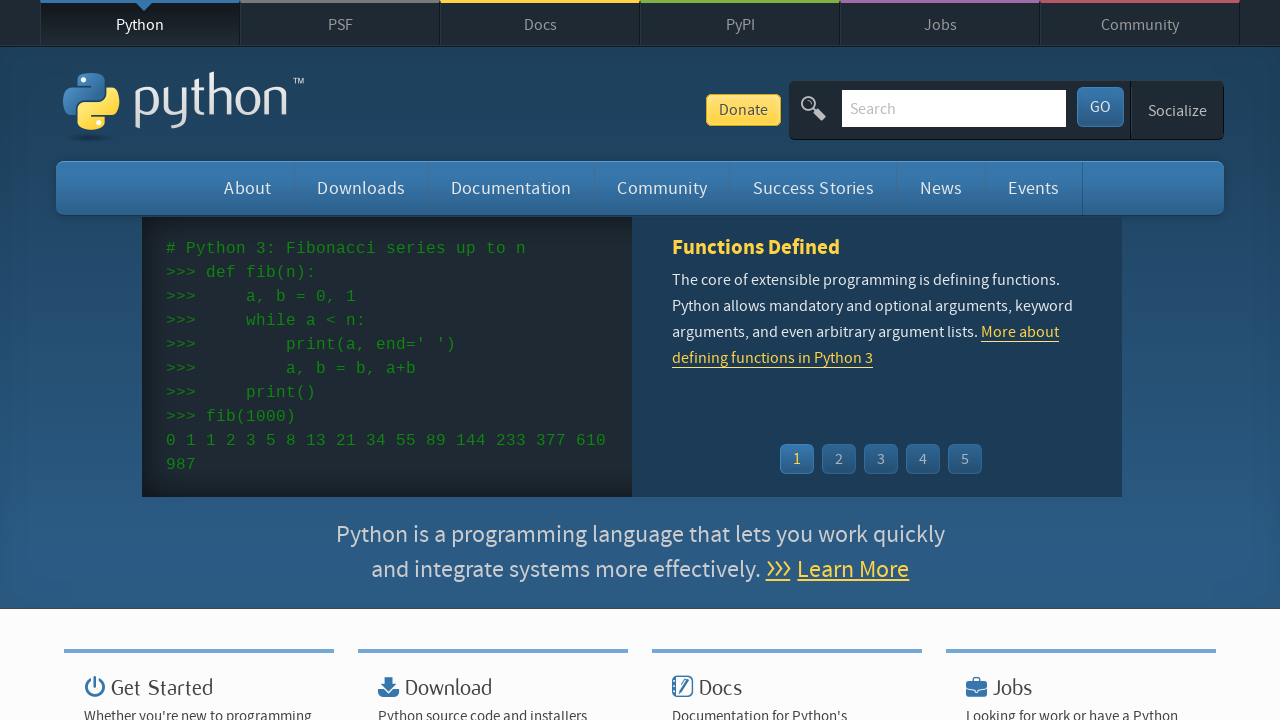

Filled search field with 'pycon' on input[name='q']
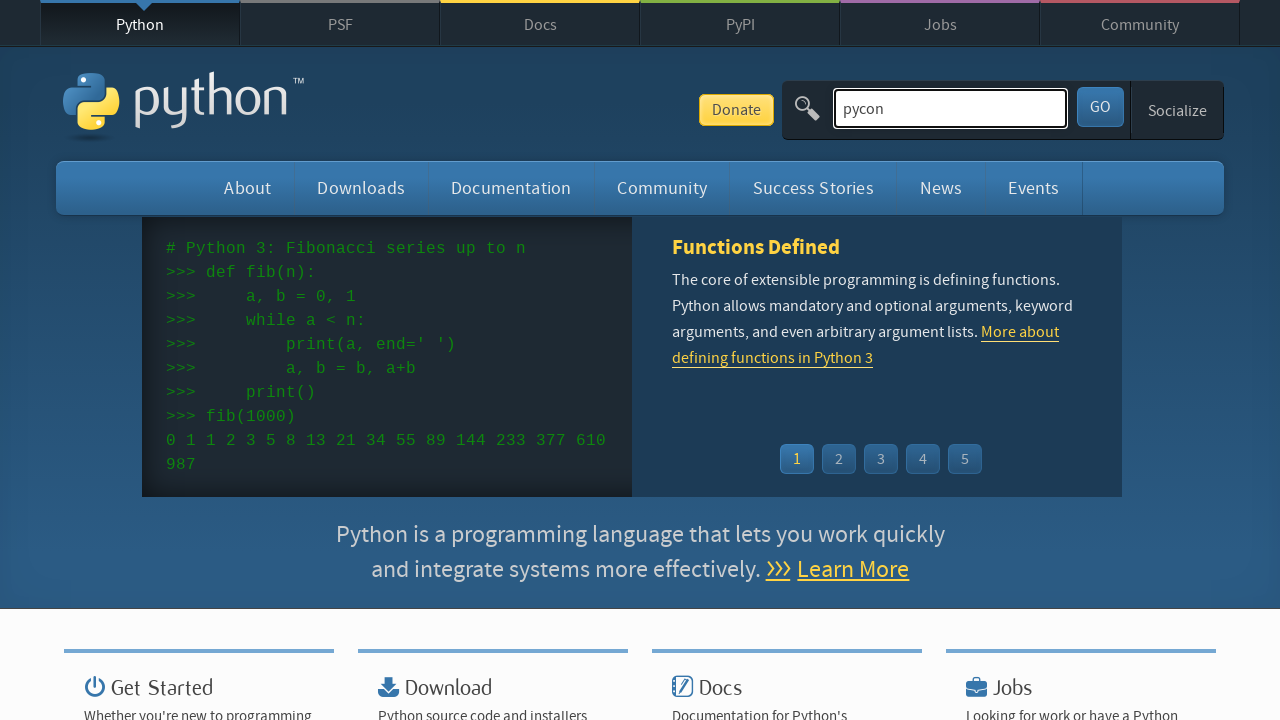

Pressed Enter to submit search query on input[name='q']
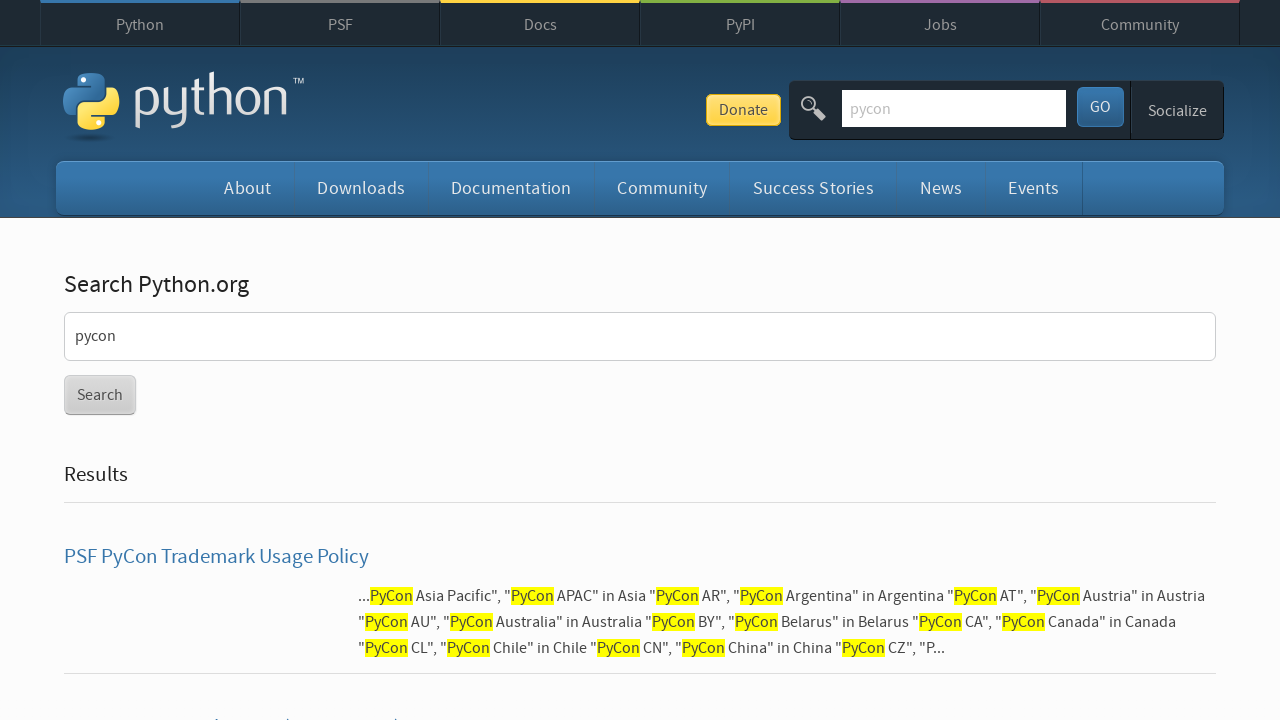

Waited for network idle - page fully loaded
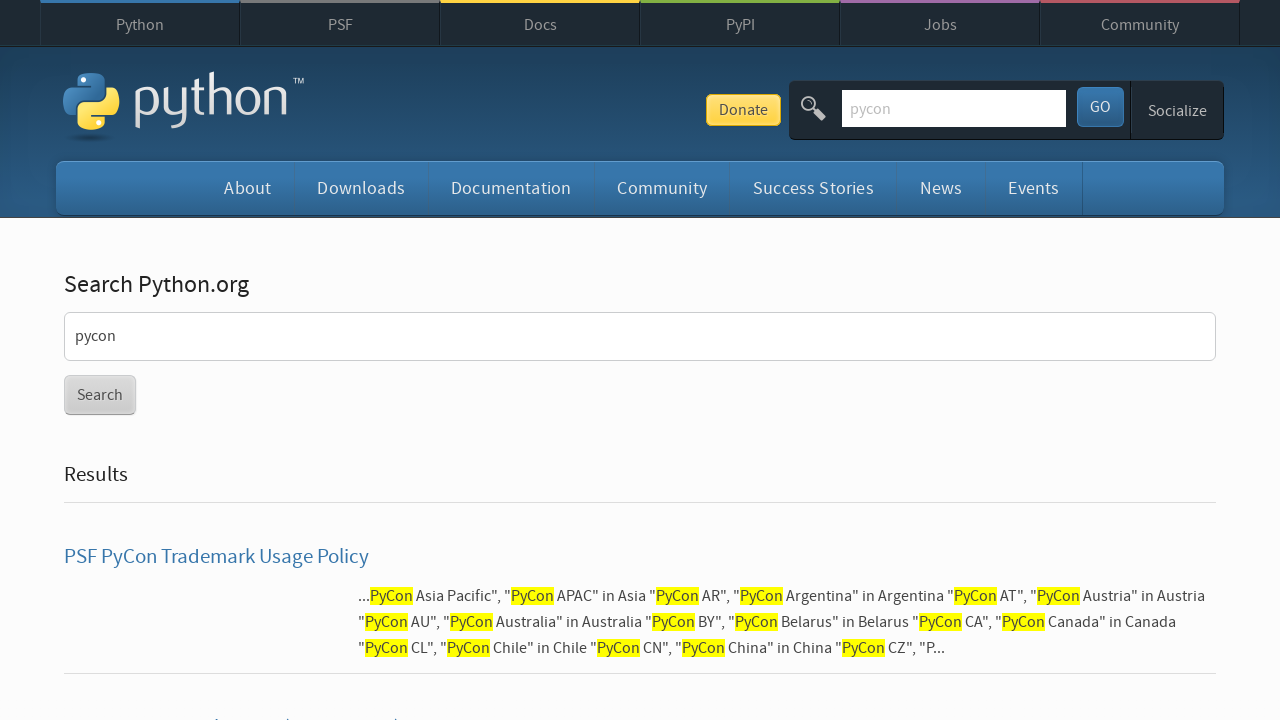

Verified search results were returned (no 'No results found' message)
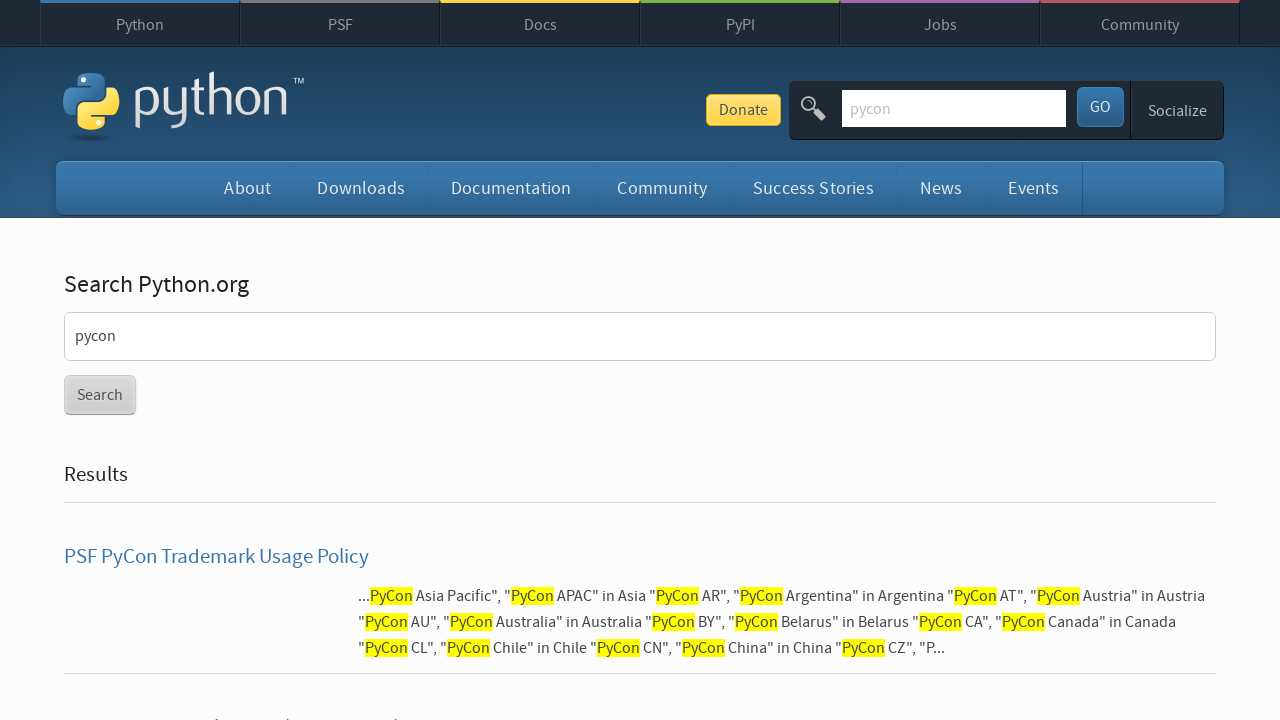

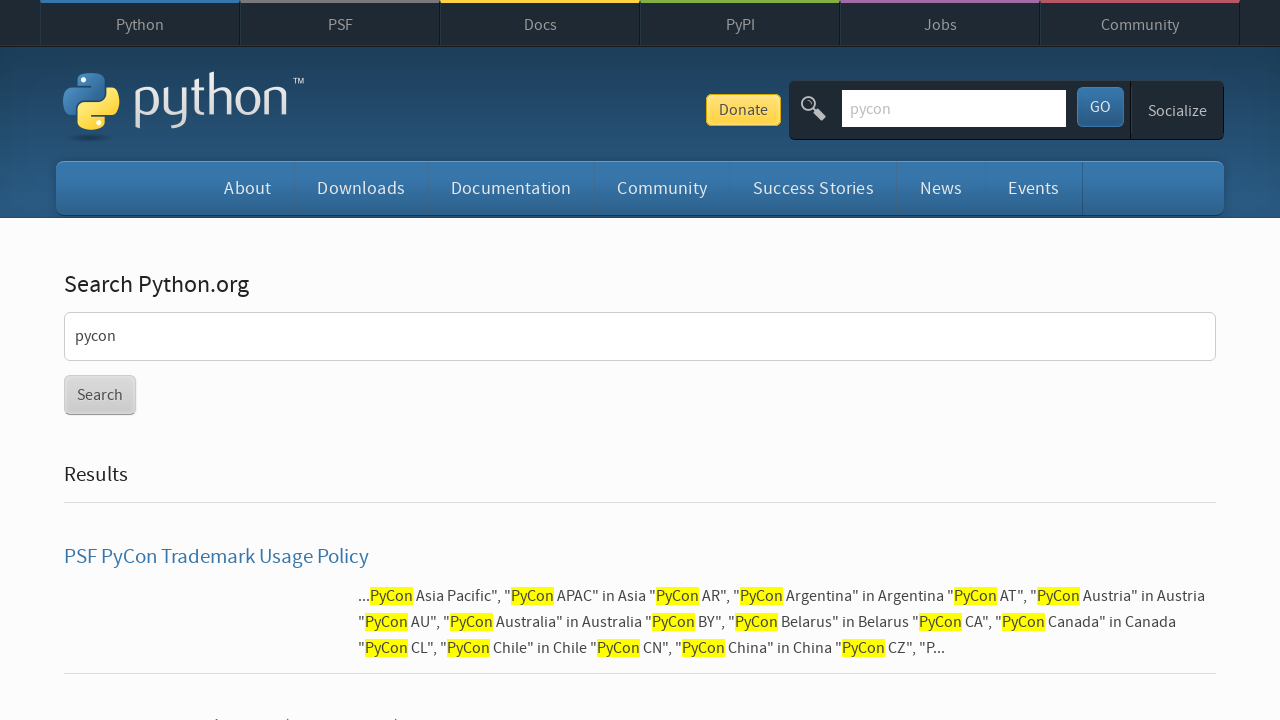